Tests adding todo items to the list by filling the input field and pressing Enter for multiple items, then verifying they appear in the list.

Starting URL: https://demo.playwright.dev/todomvc

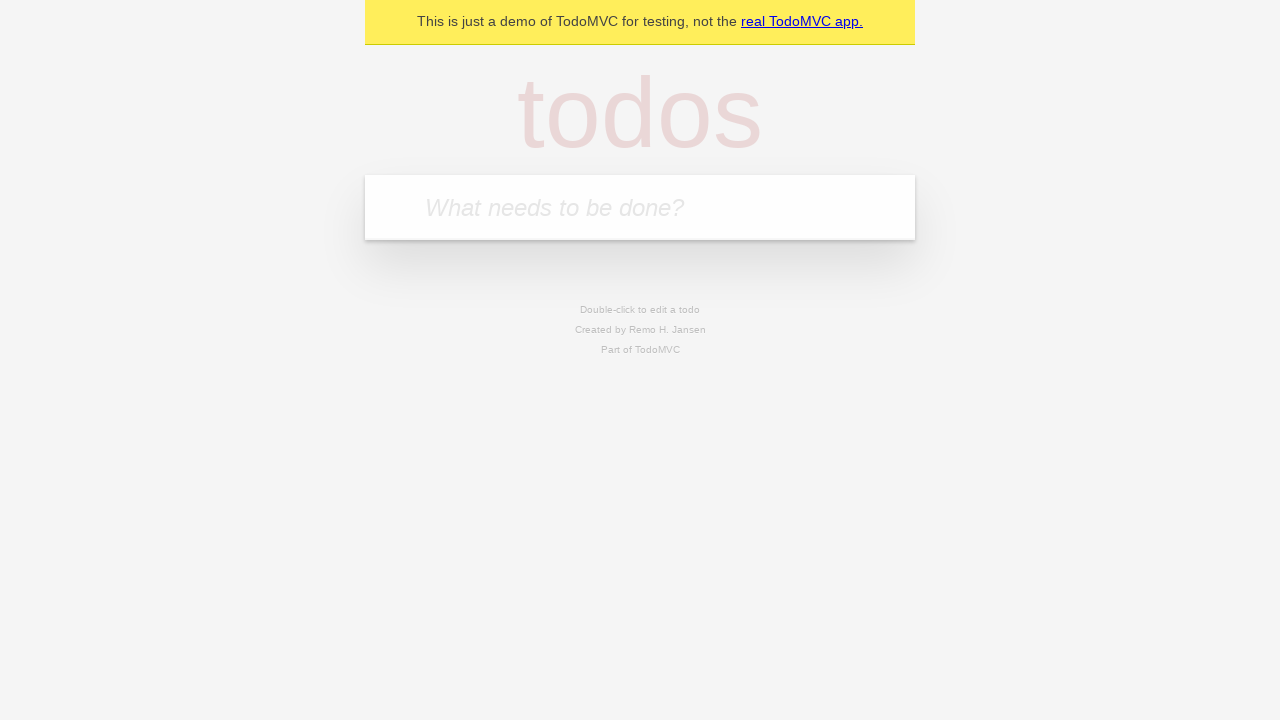

Filled todo input field with 'buy some cheese' on internal:attr=[placeholder="What needs to be done?"i]
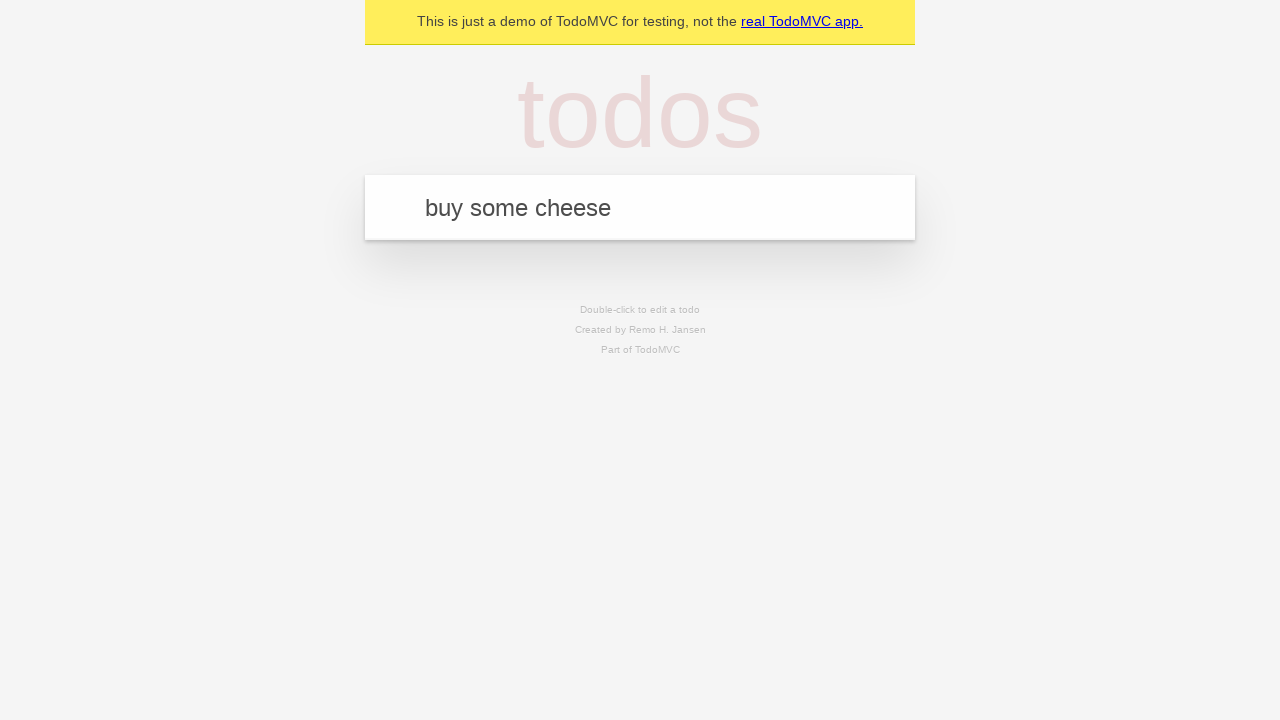

Pressed Enter to add first todo item on internal:attr=[placeholder="What needs to be done?"i]
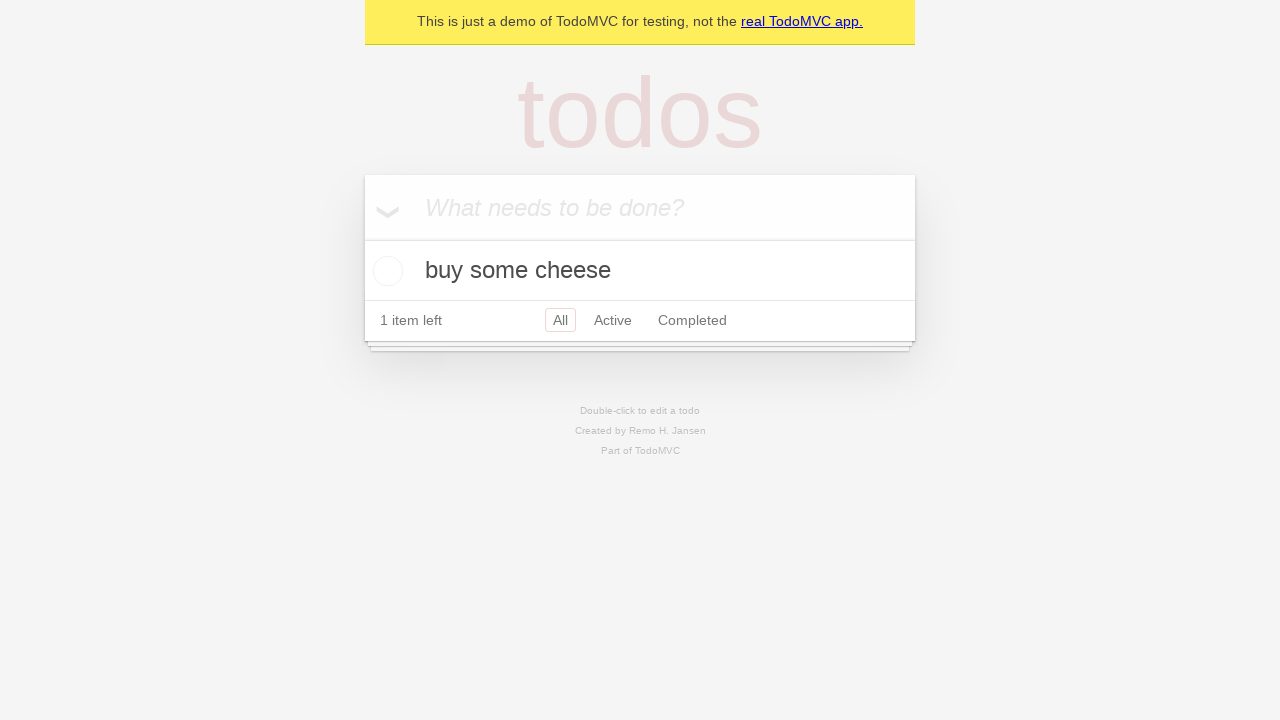

First todo item appeared in the list
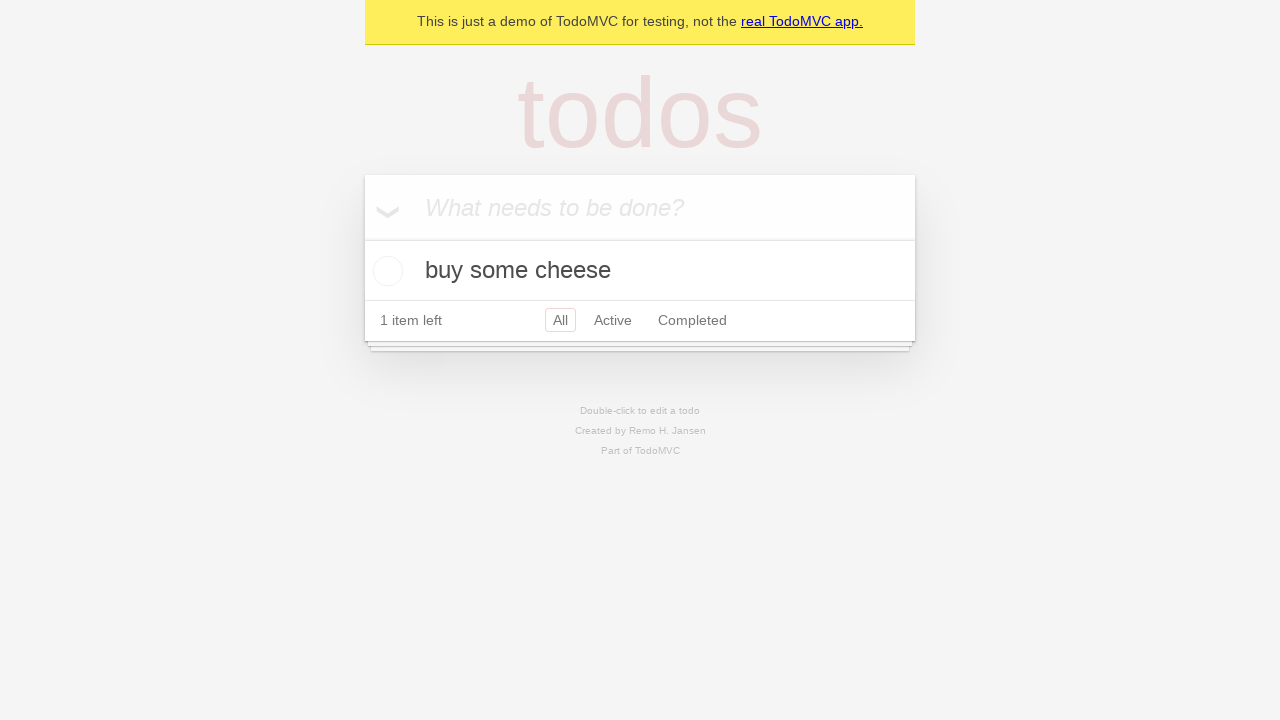

Filled todo input field with 'feed the cat' on internal:attr=[placeholder="What needs to be done?"i]
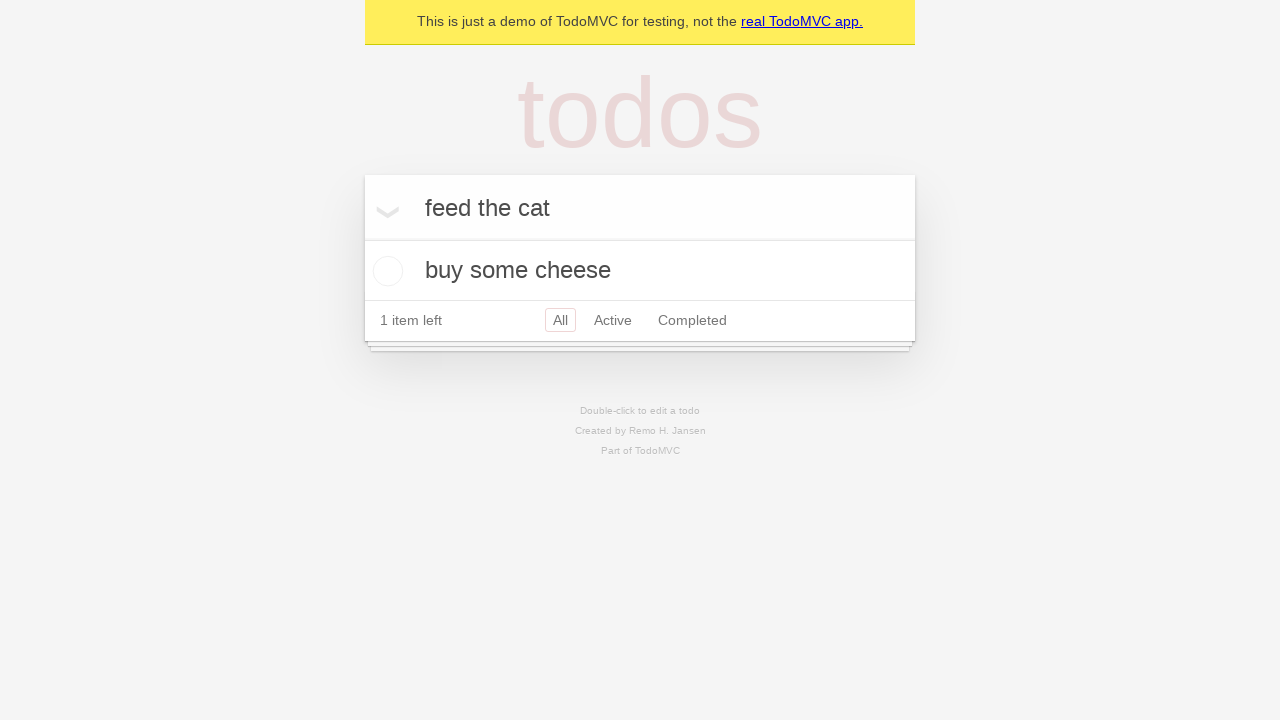

Pressed Enter to add second todo item on internal:attr=[placeholder="What needs to be done?"i]
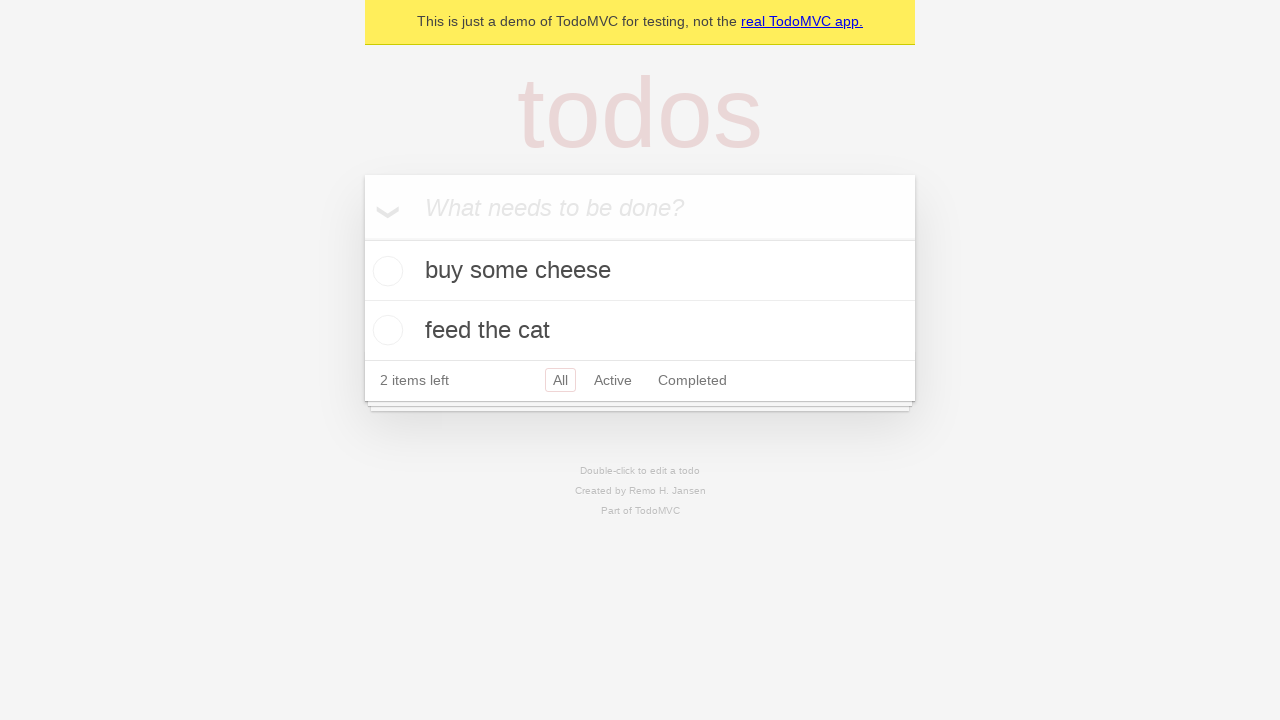

Second todo item appeared in the list
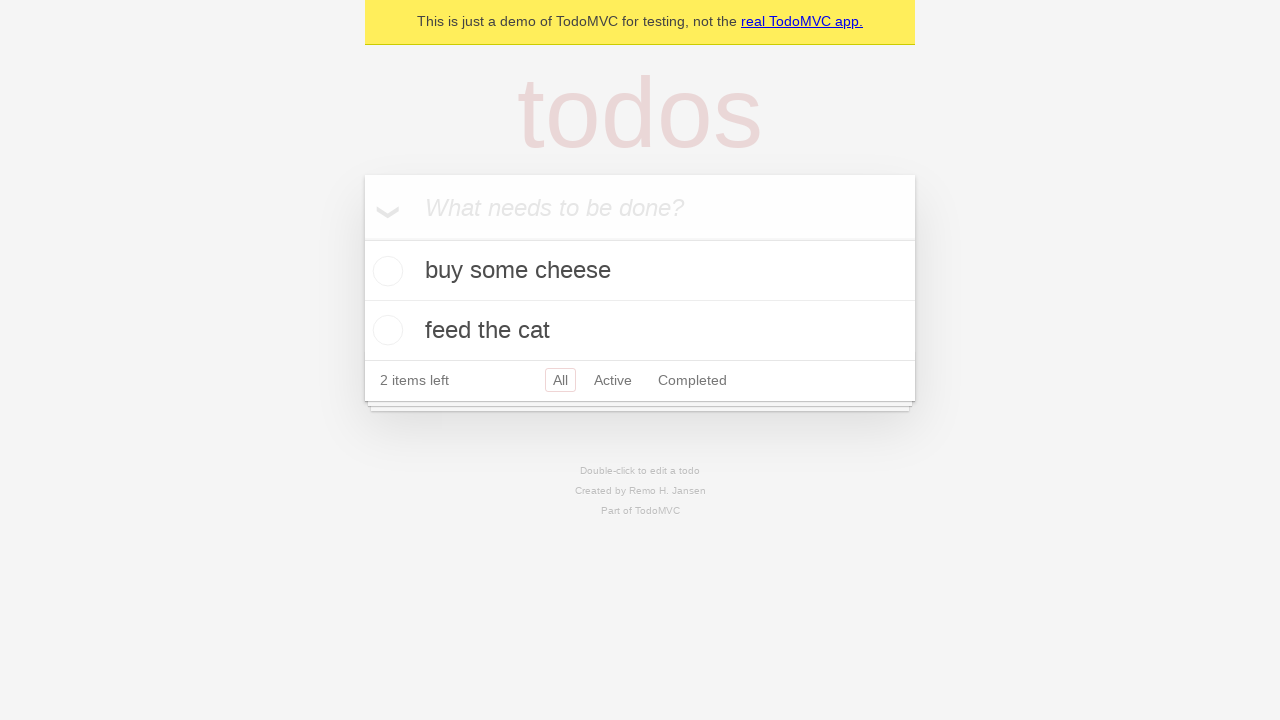

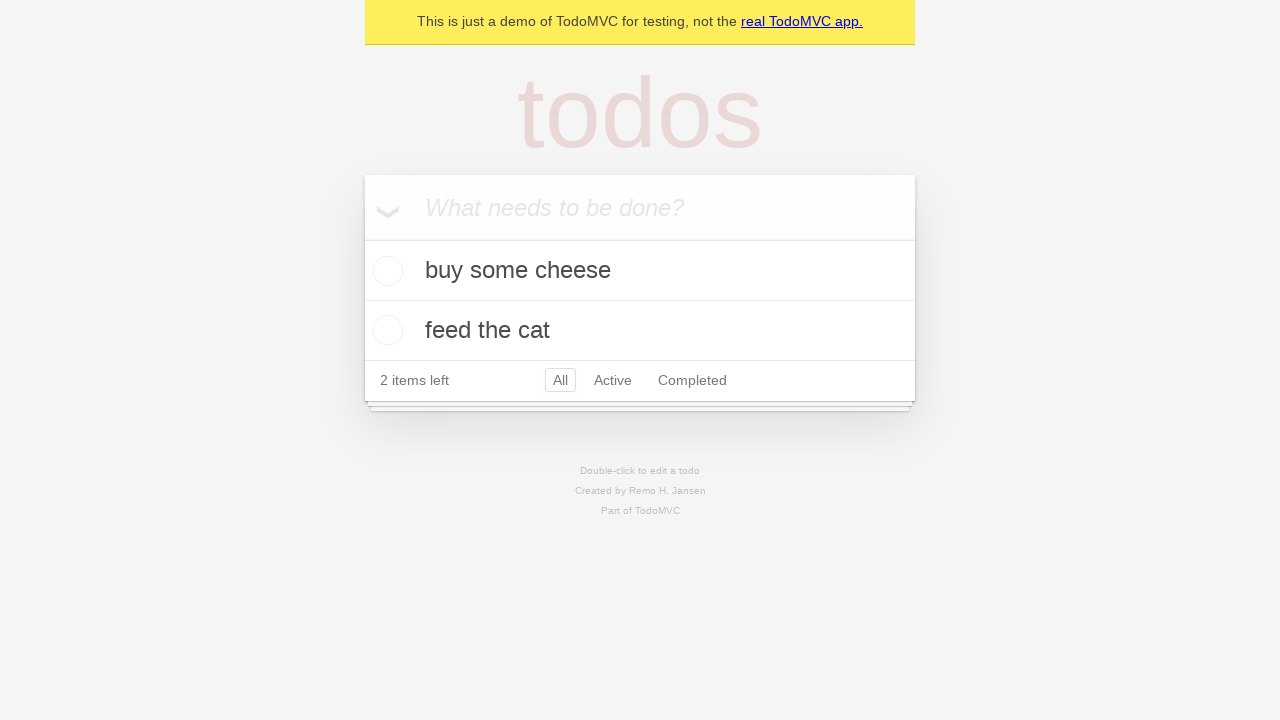